Tests hover functionality by hovering over user avatar images and verifying that the correct usernames are displayed when hovering over each image.

Starting URL: https://the-internet.herokuapp.com/hovers

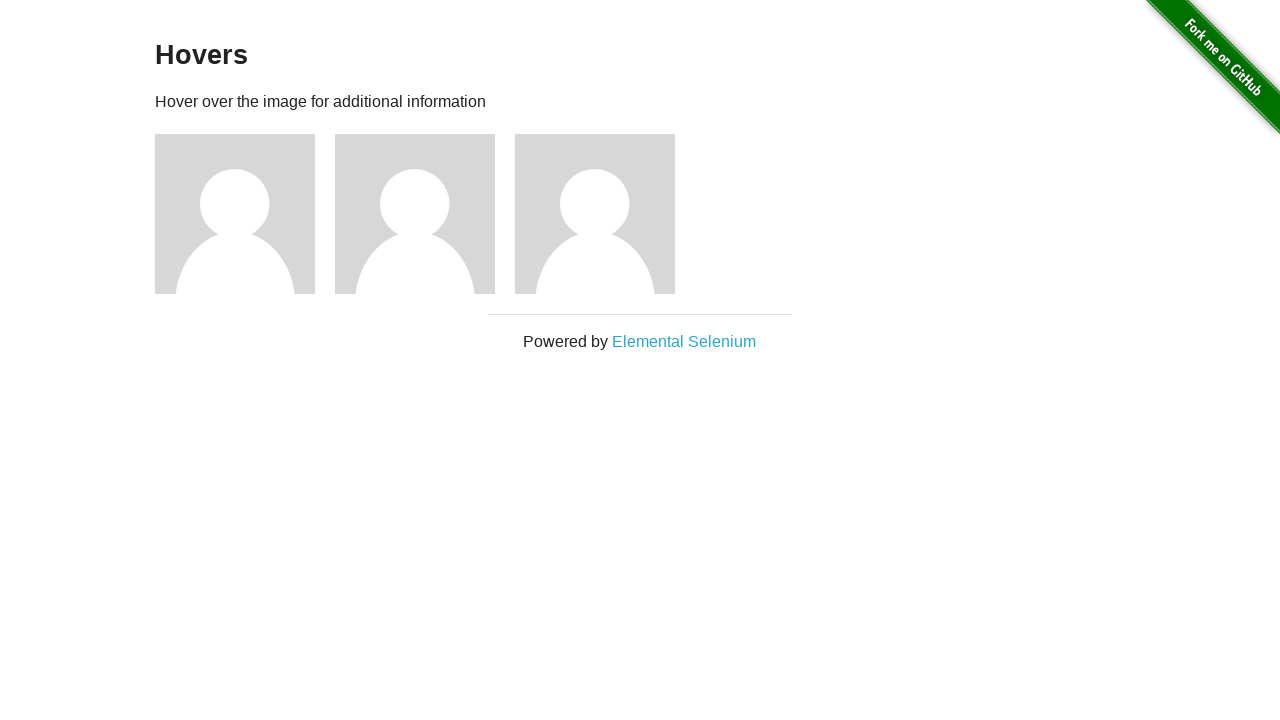

Navigated to hover practice page
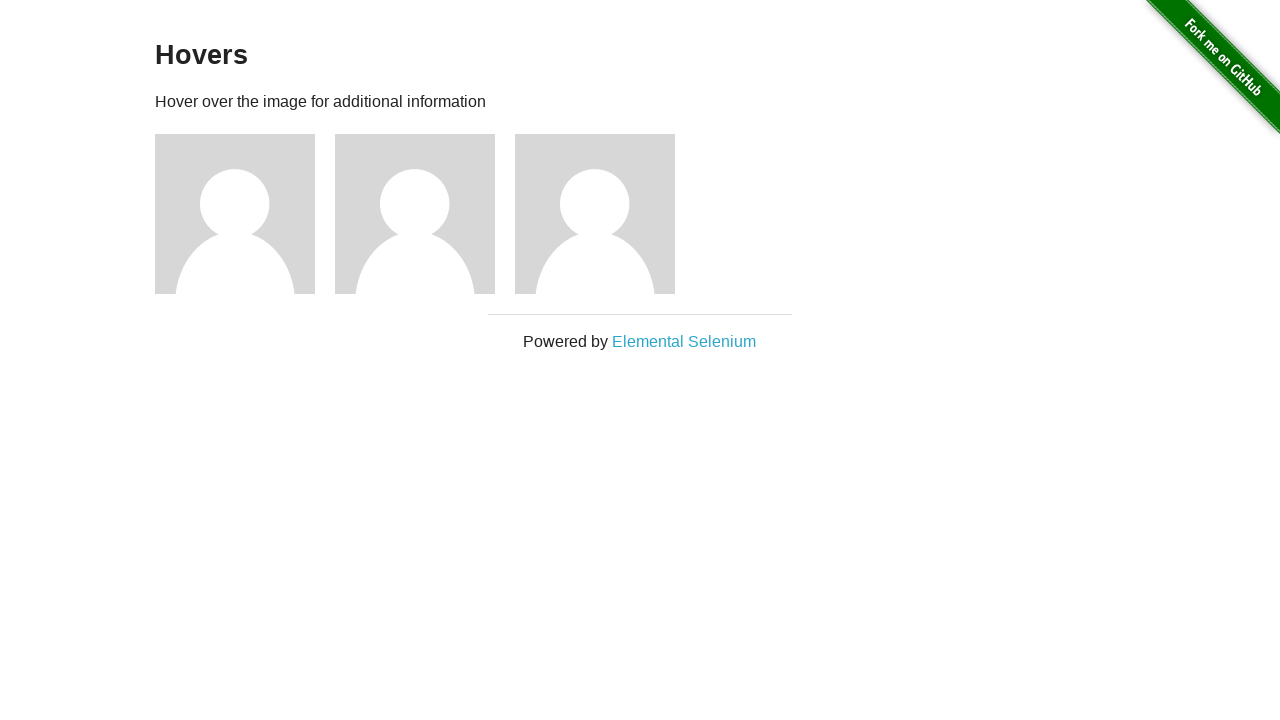

Located all user avatar images
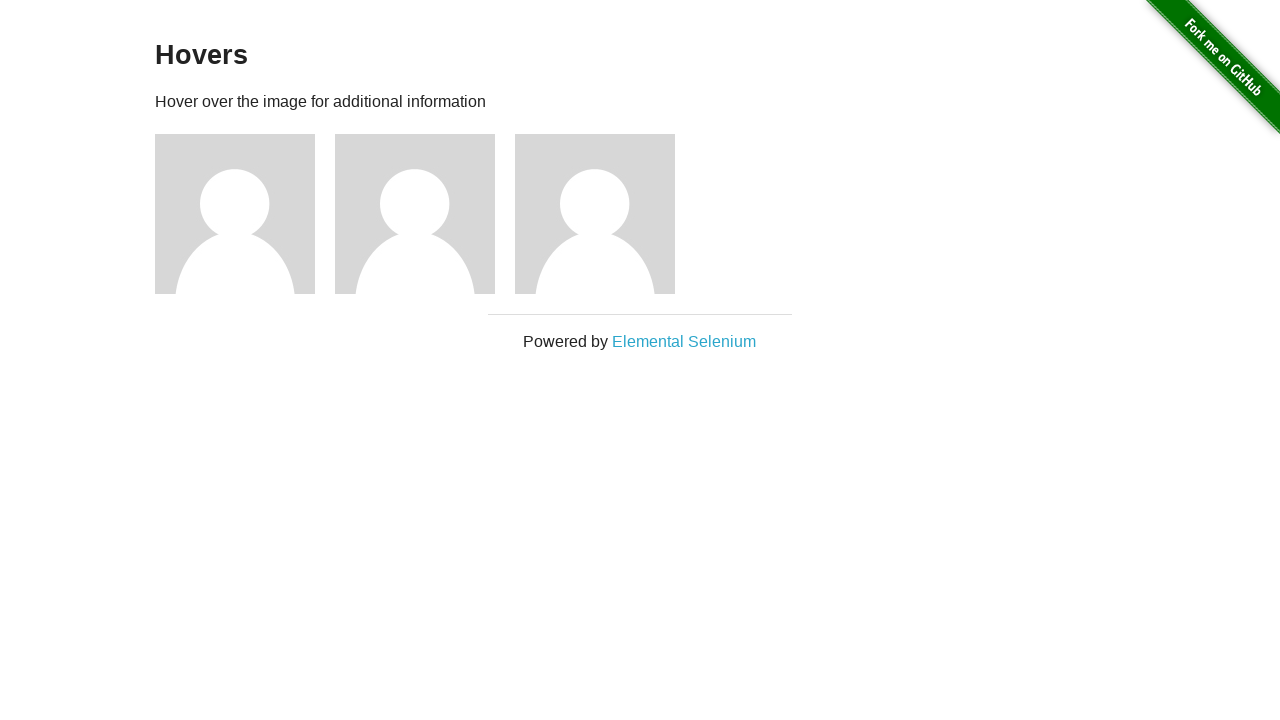

Located all name display elements (h5 tags)
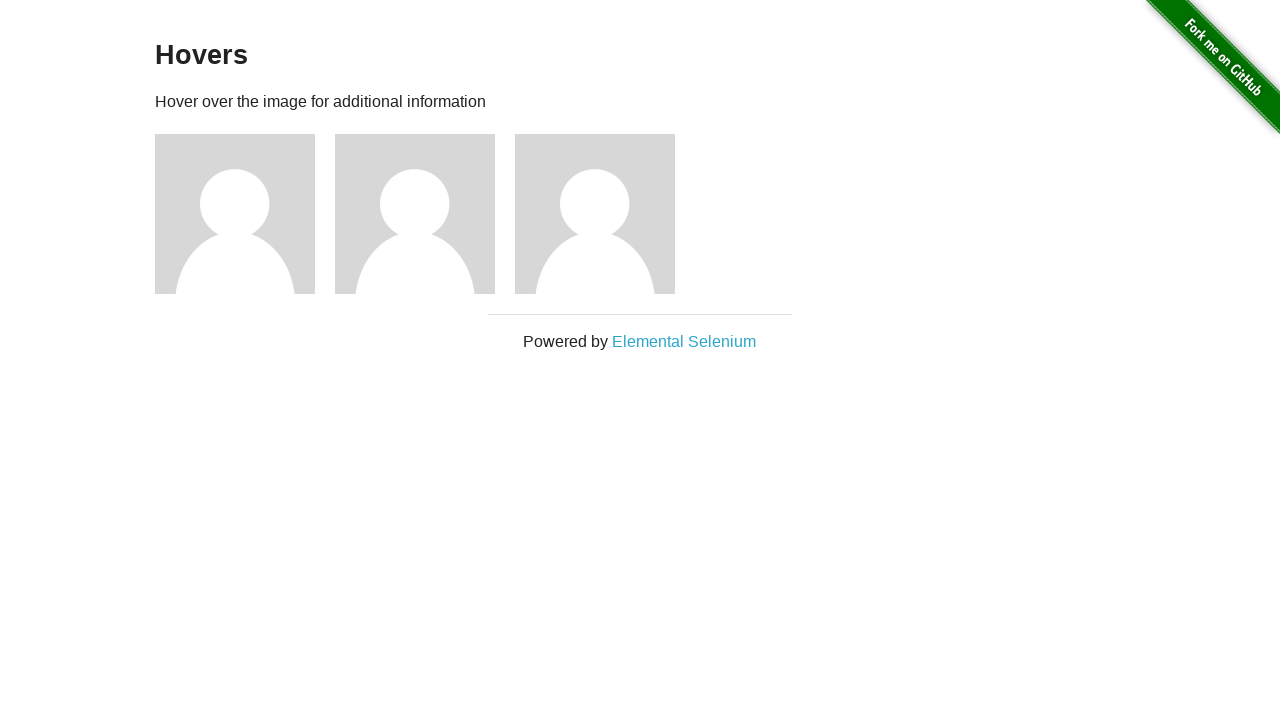

Hovered over user avatar image 1 at (235, 214) on xpath=//img[@alt='User Avatar'] >> nth=0
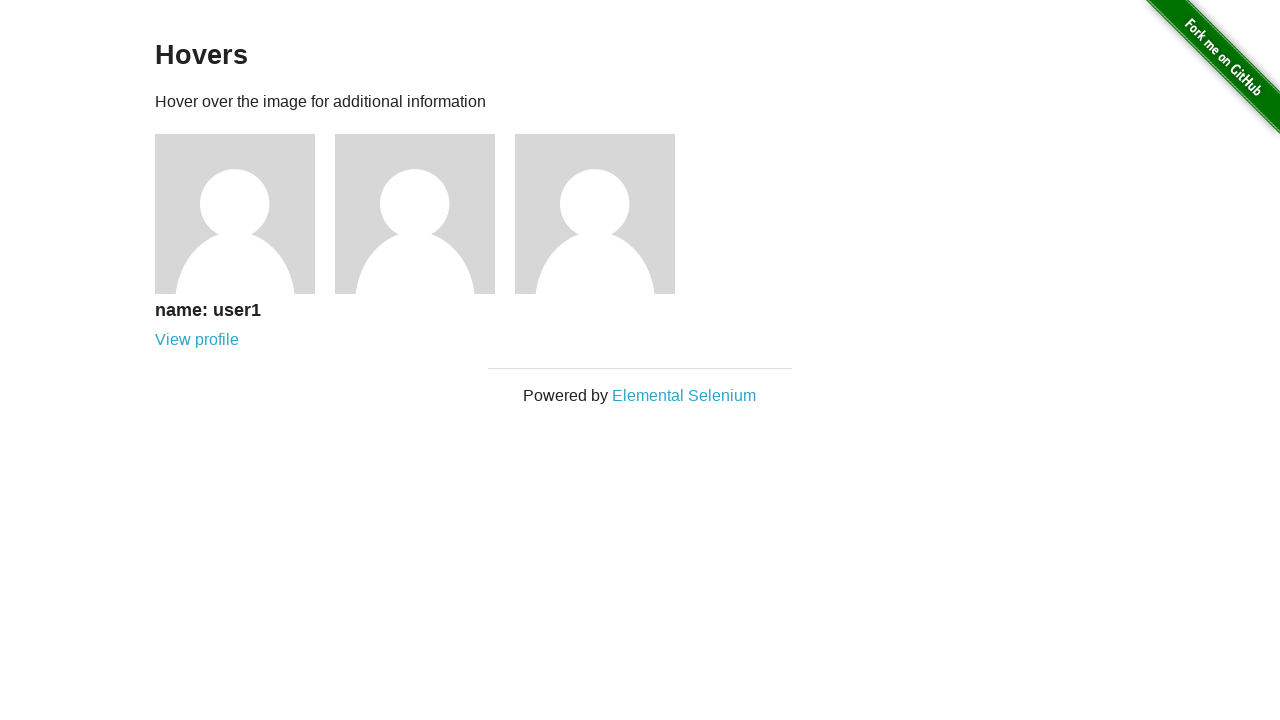

Waited 500ms for hover effect on image 1
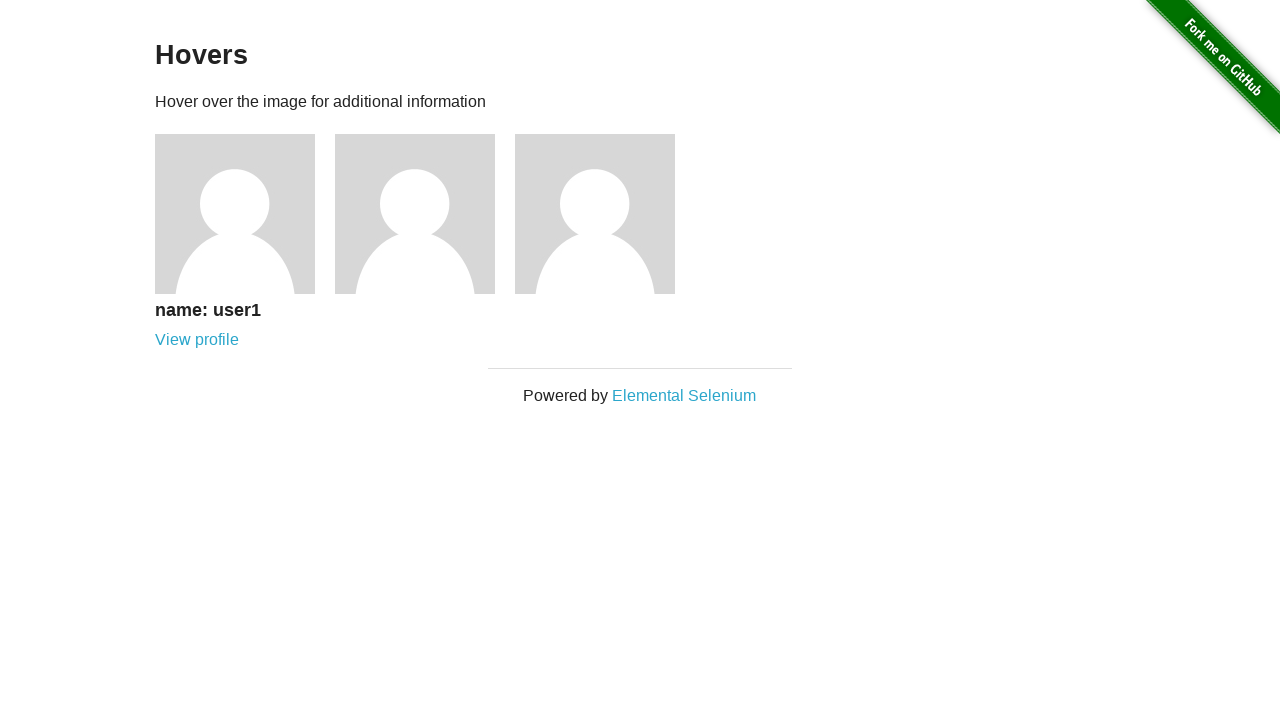

Captured displayed username for avatar 1: 'name: user1'
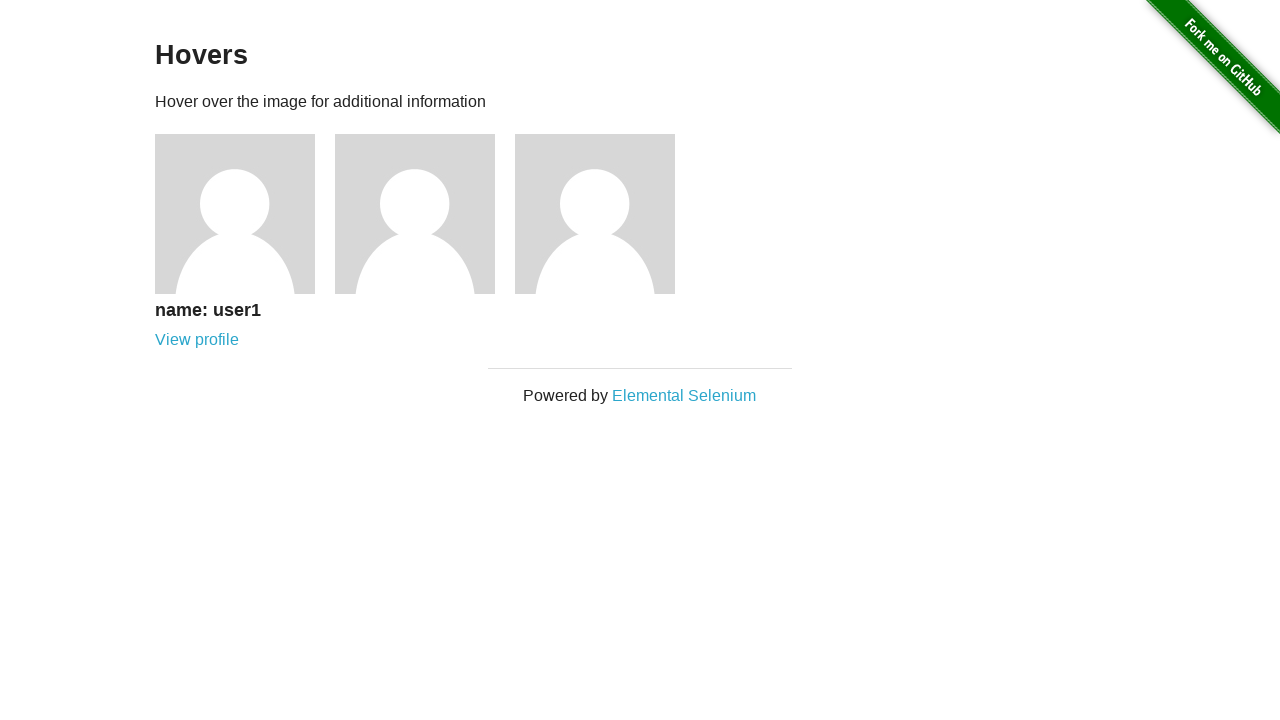

Hovered over user avatar image 2 at (415, 214) on xpath=//img[@alt='User Avatar'] >> nth=1
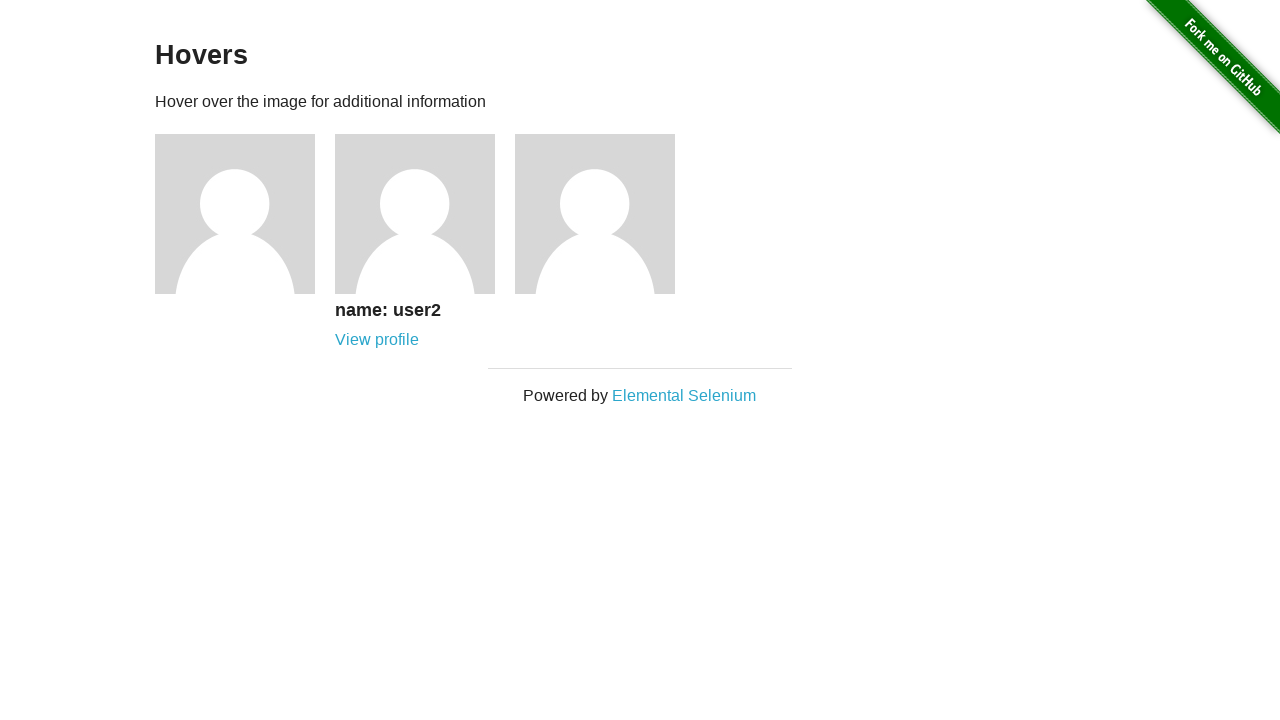

Waited 500ms for hover effect on image 2
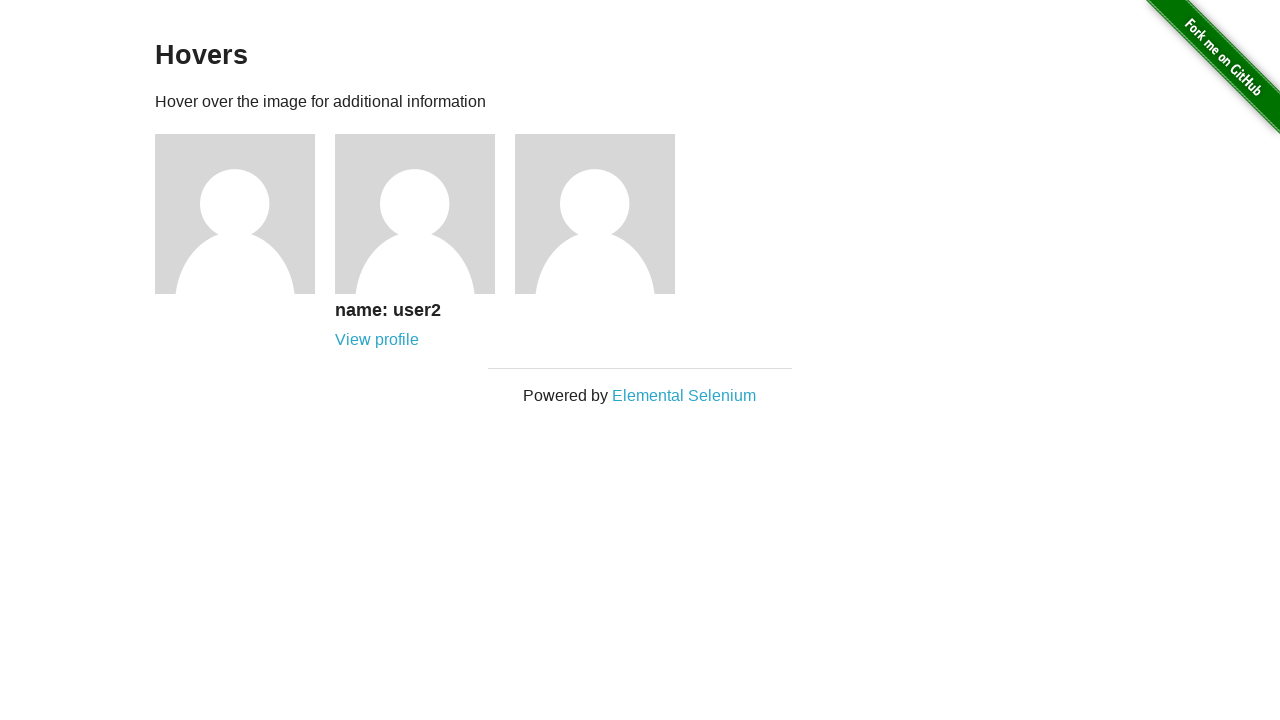

Captured displayed username for avatar 2: 'name: user2'
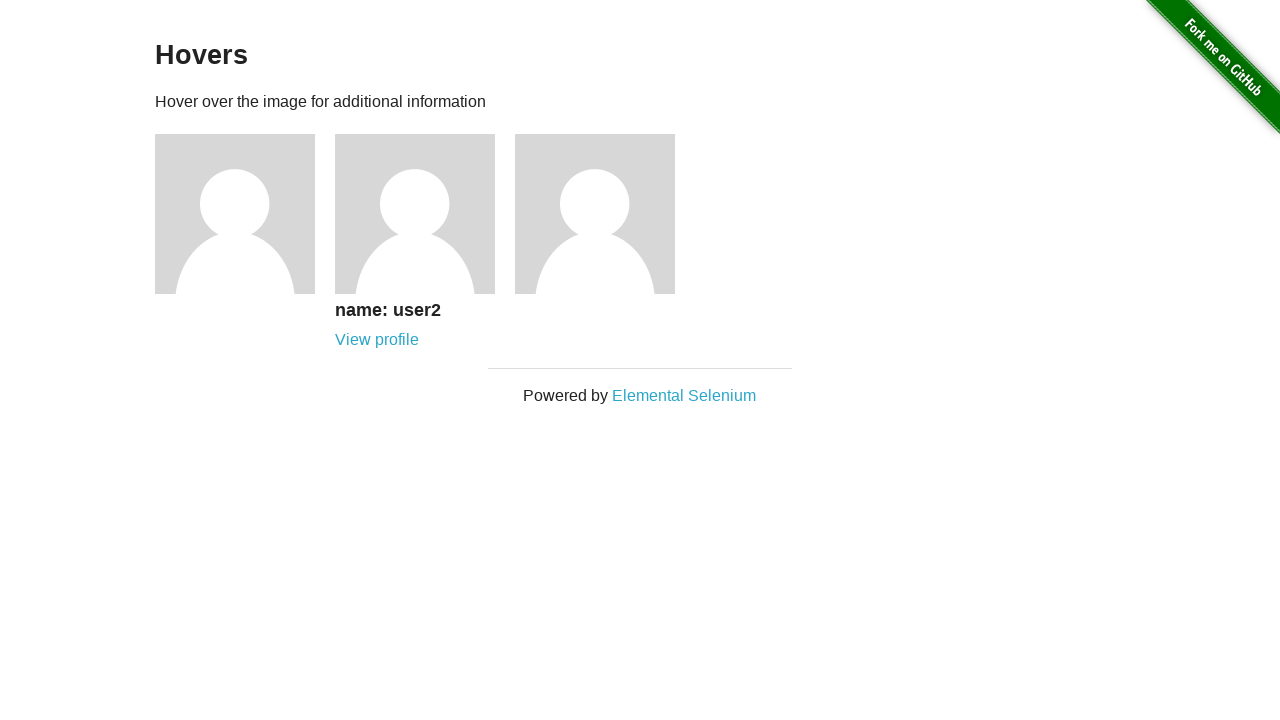

Hovered over user avatar image 3 at (595, 214) on xpath=//img[@alt='User Avatar'] >> nth=2
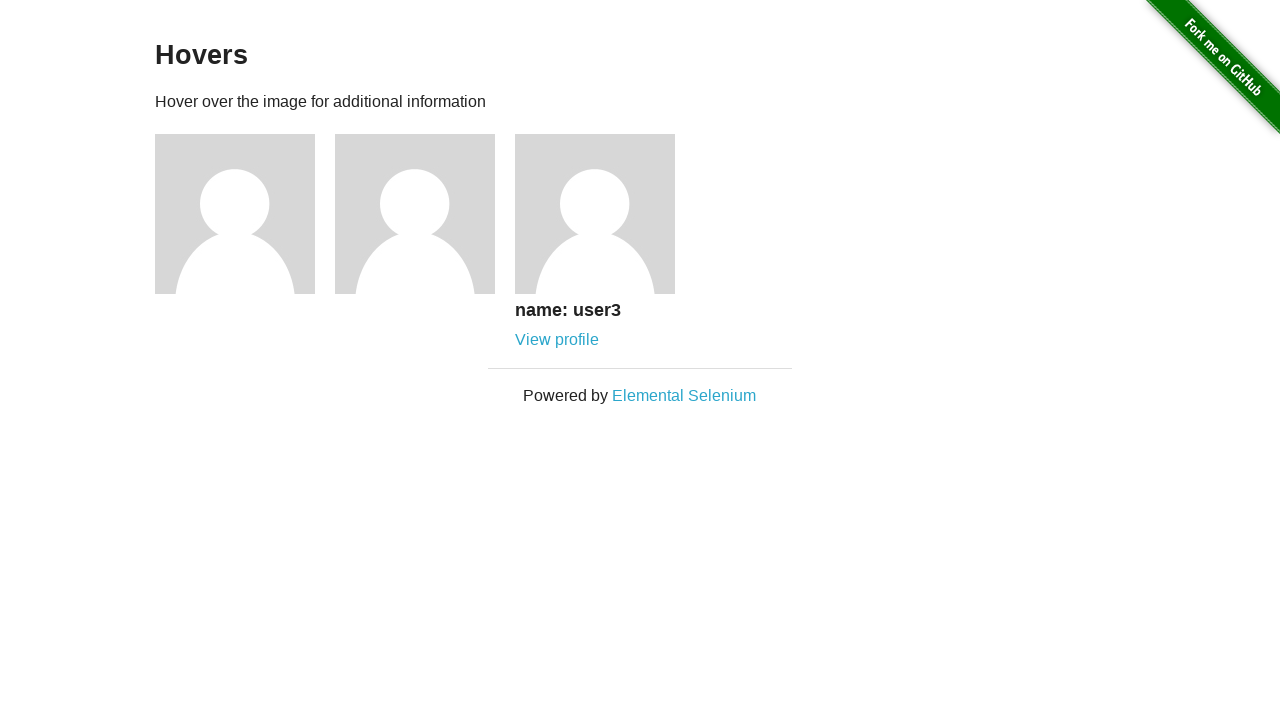

Waited 500ms for hover effect on image 3
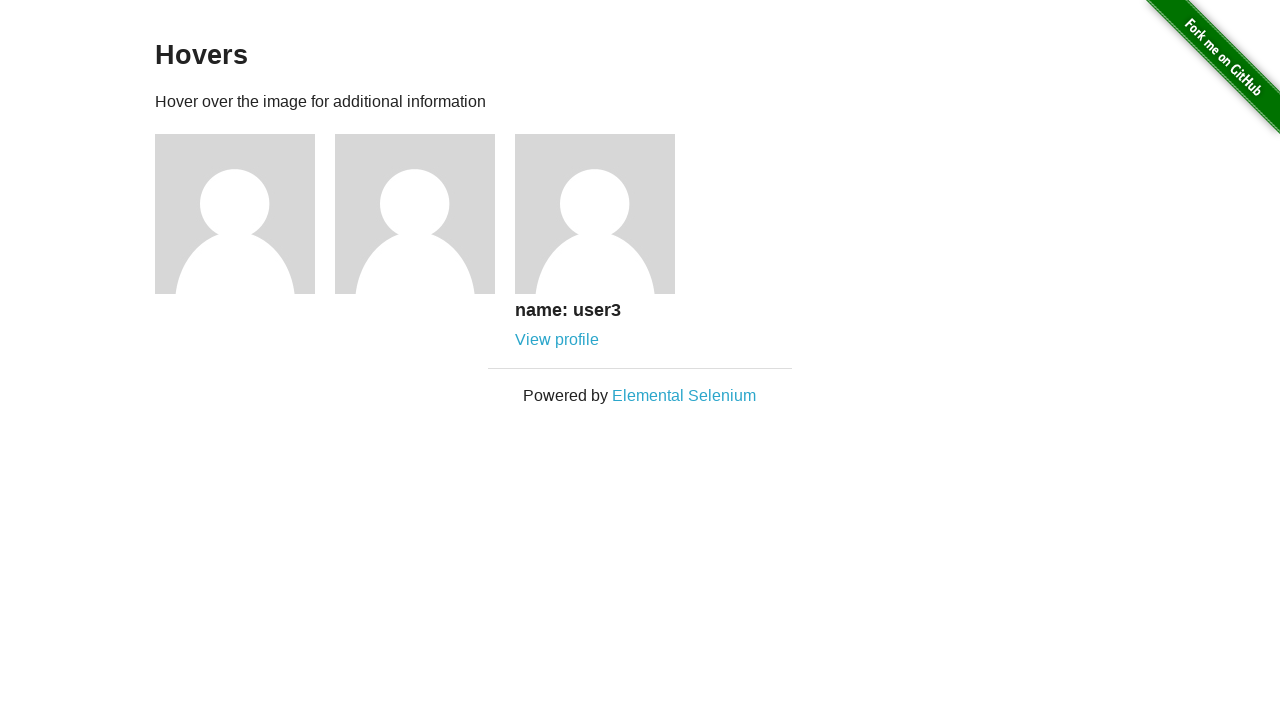

Captured displayed username for avatar 3: 'name: user3'
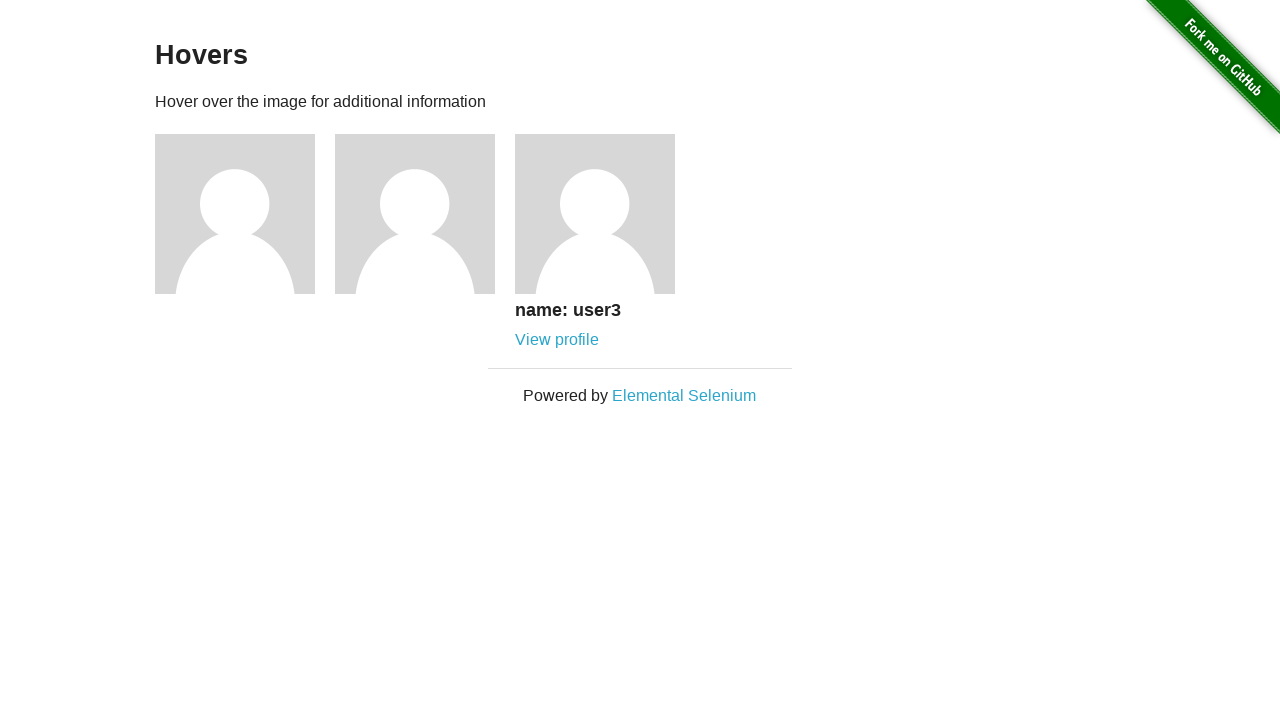

Verified all usernames match expected values: ['name: user1', 'name: user2', 'name: user3']
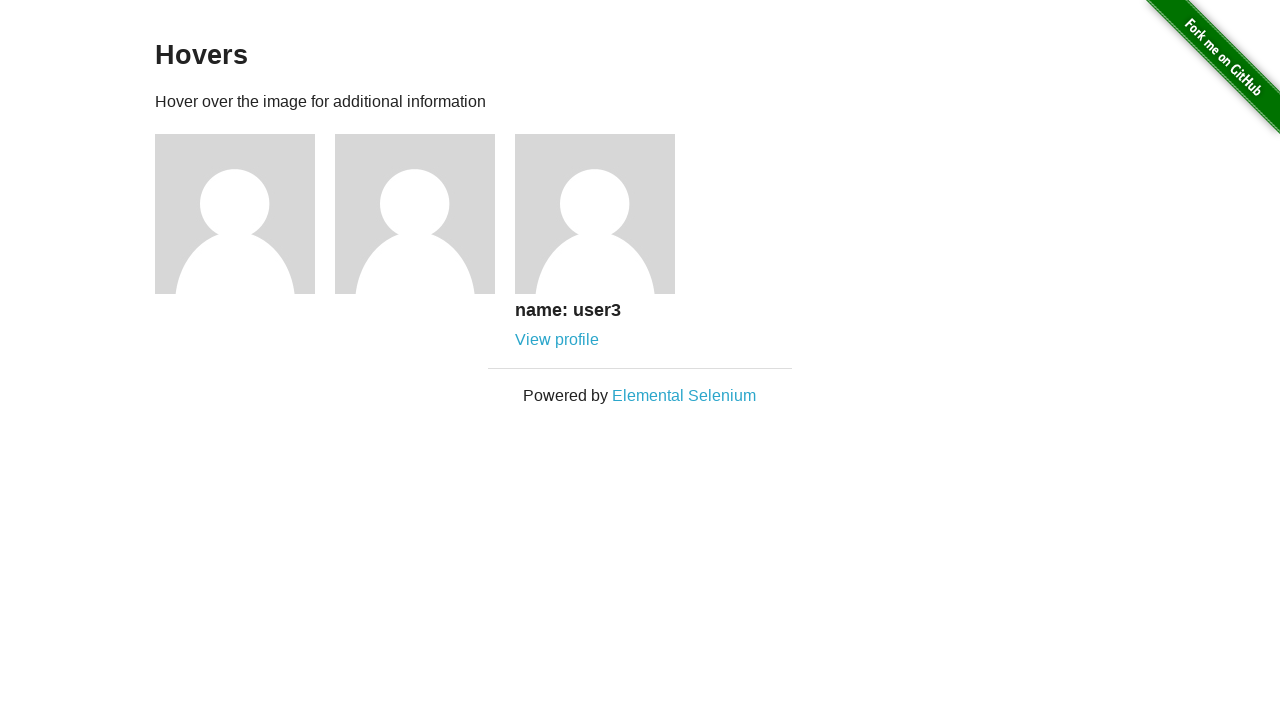

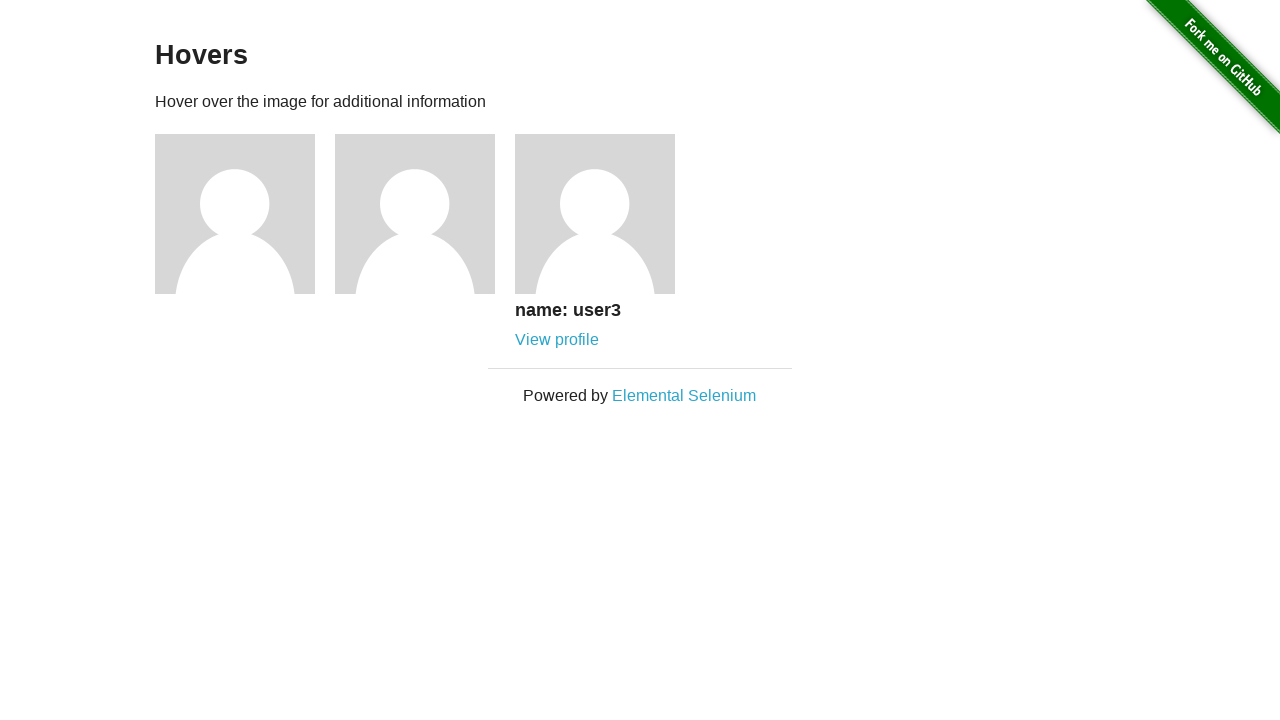